Tests explicit wait for visibility with longer timeout by clicking start and waiting for the "Hello World!" text to appear.

Starting URL: http://the-internet.herokuapp.com/dynamic_loading/2

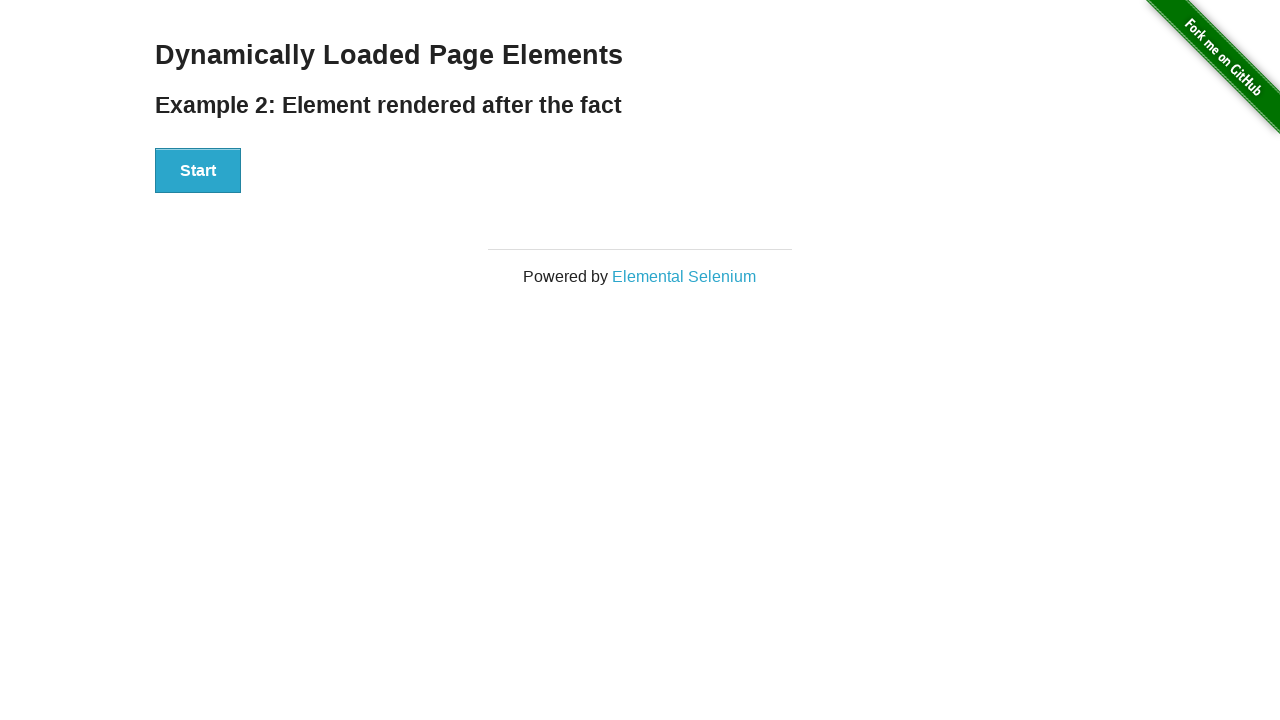

Start button selector is ready
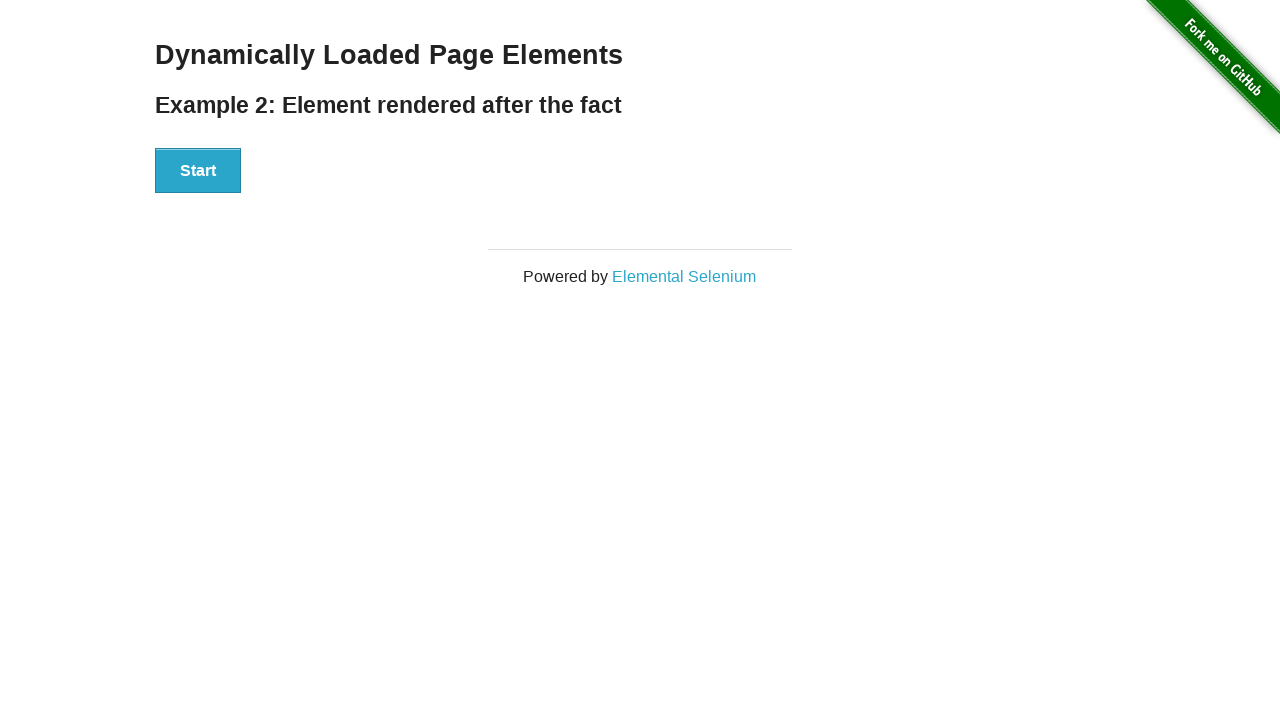

Clicked start button to initiate dynamic loading at (198, 171) on #start>button
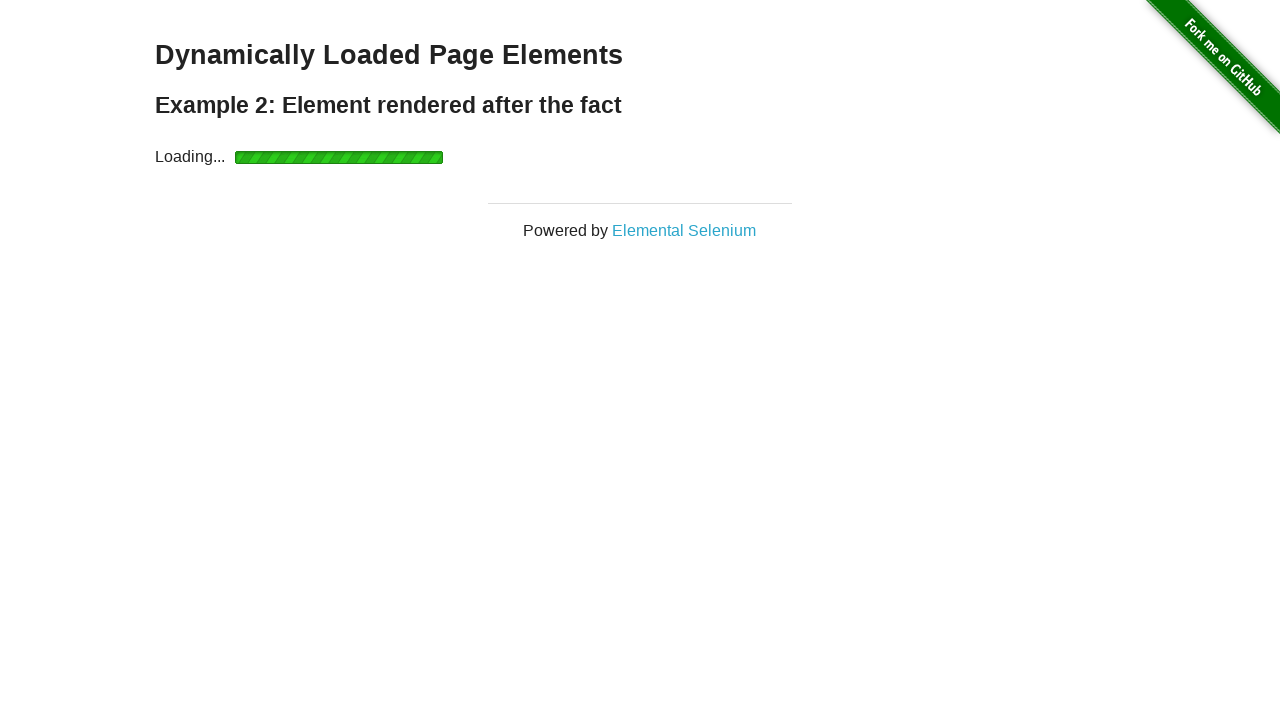

Waited for 'Hello World!' text to become visible with explicit timeout
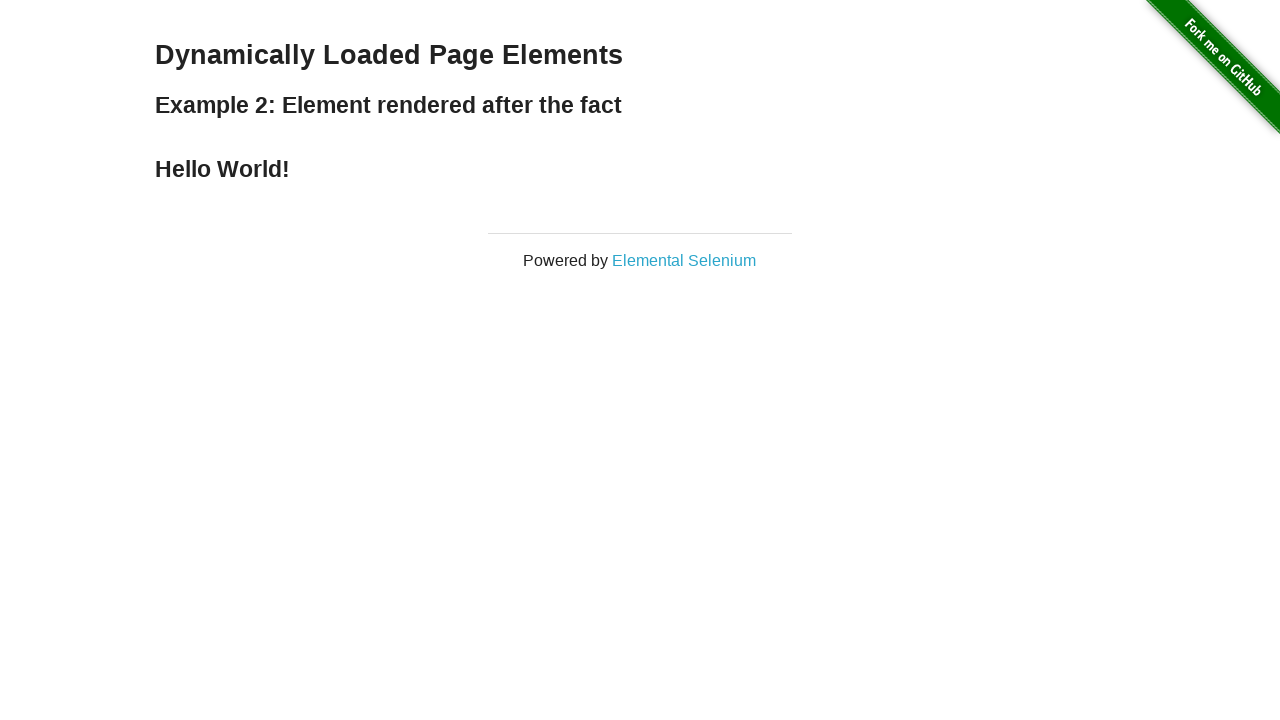

Verified 'Hello World!' text is displayed correctly
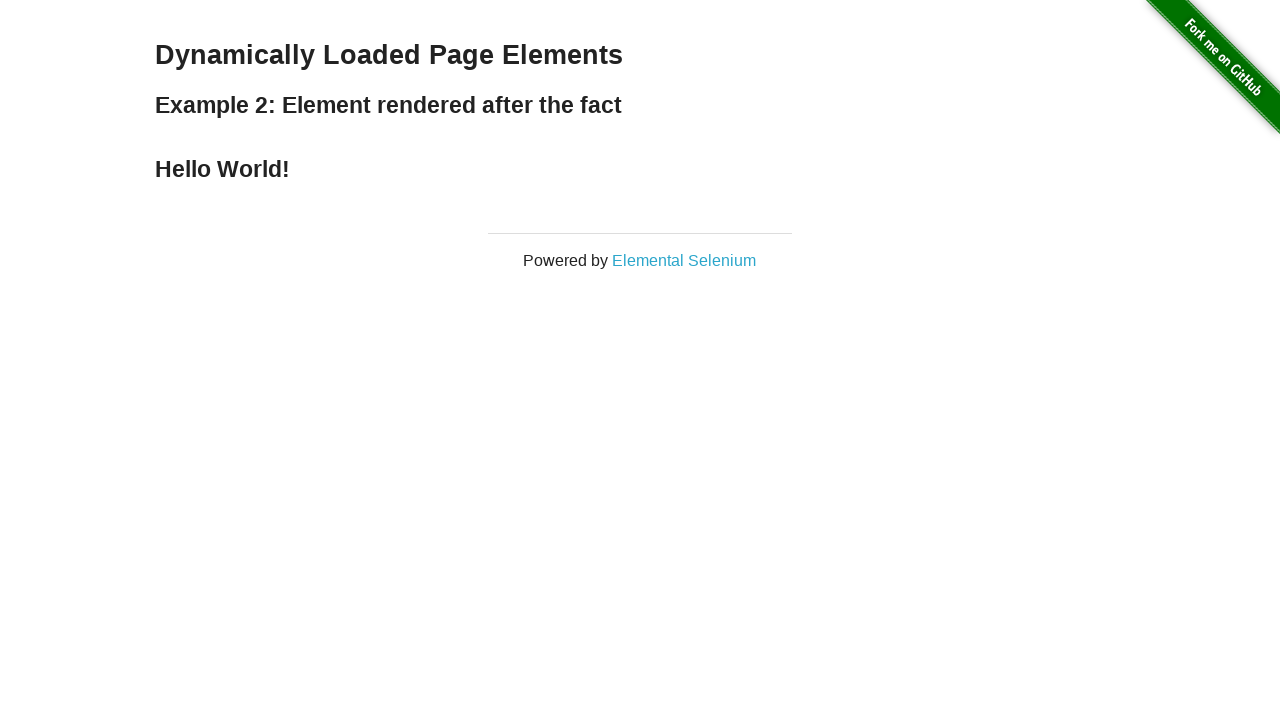

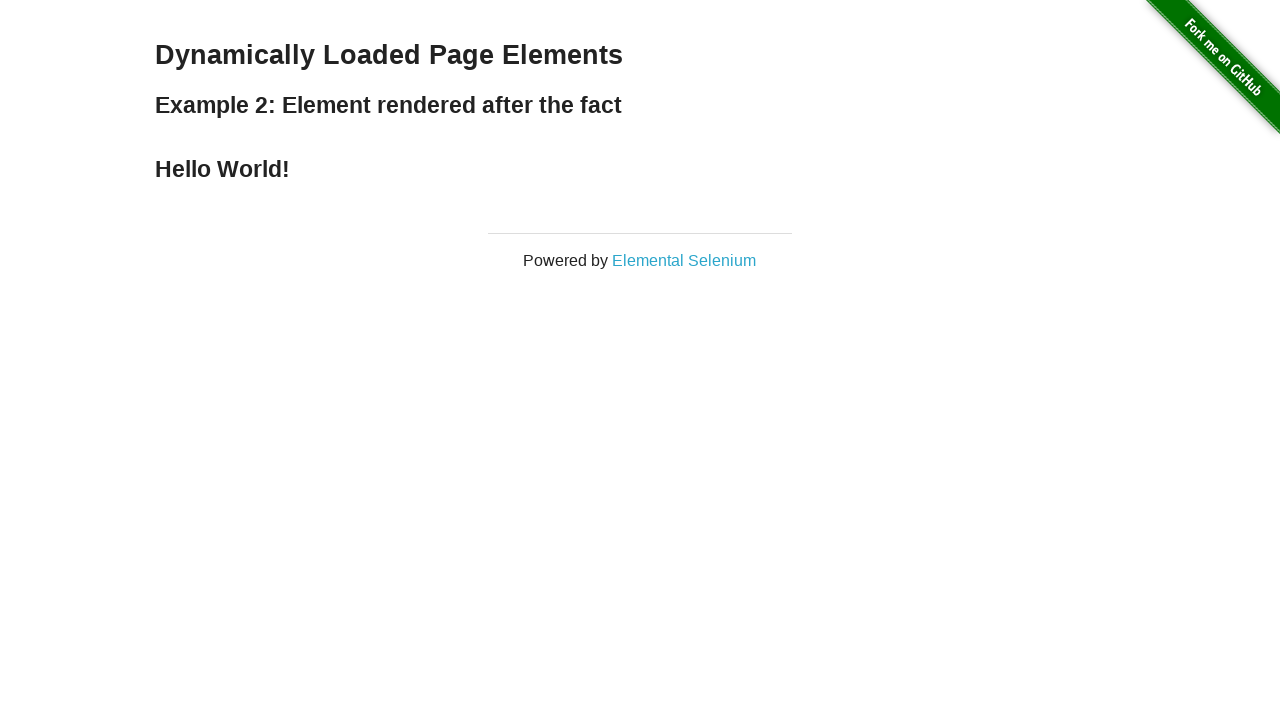